Tests dropdown functionality by selecting options using index, value, and visible text methods, then verifies all dropdown options are accessible.

Starting URL: https://the-internet.herokuapp.com/dropdown

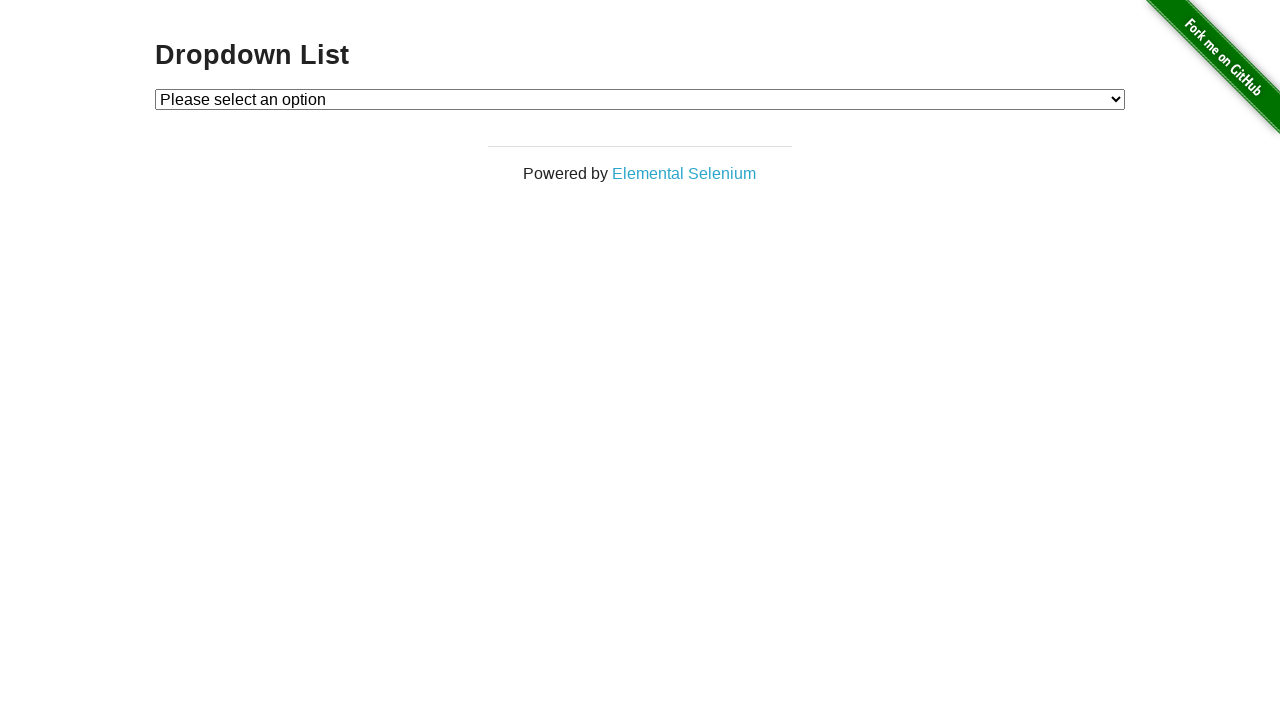

Navigated to dropdown test page
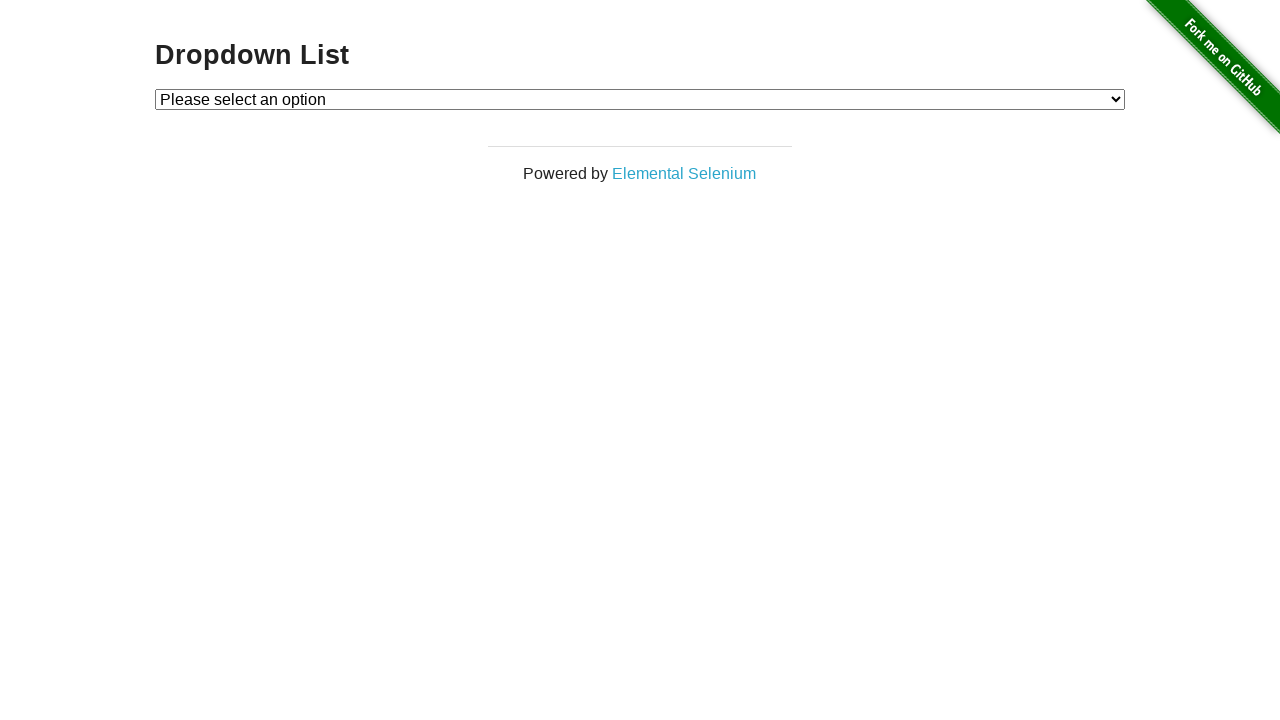

Selected Option 1 by index on select#dropdown
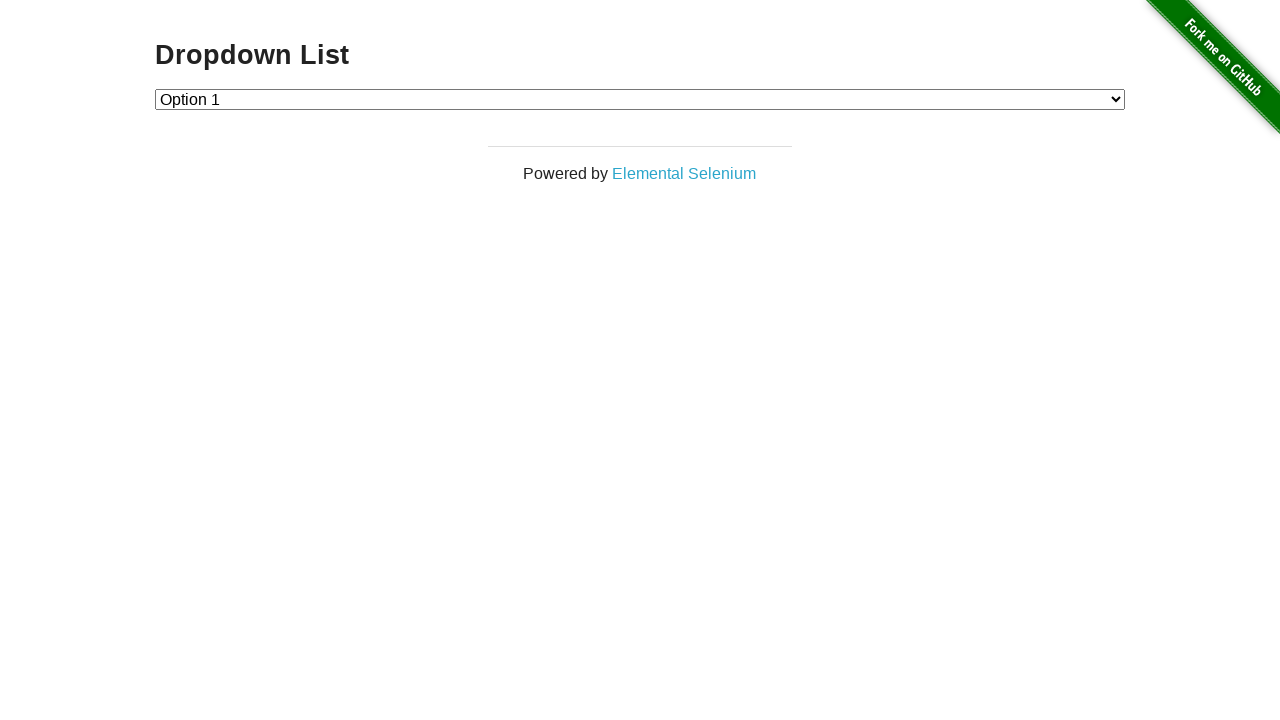

Selected Option 2 by value on select#dropdown
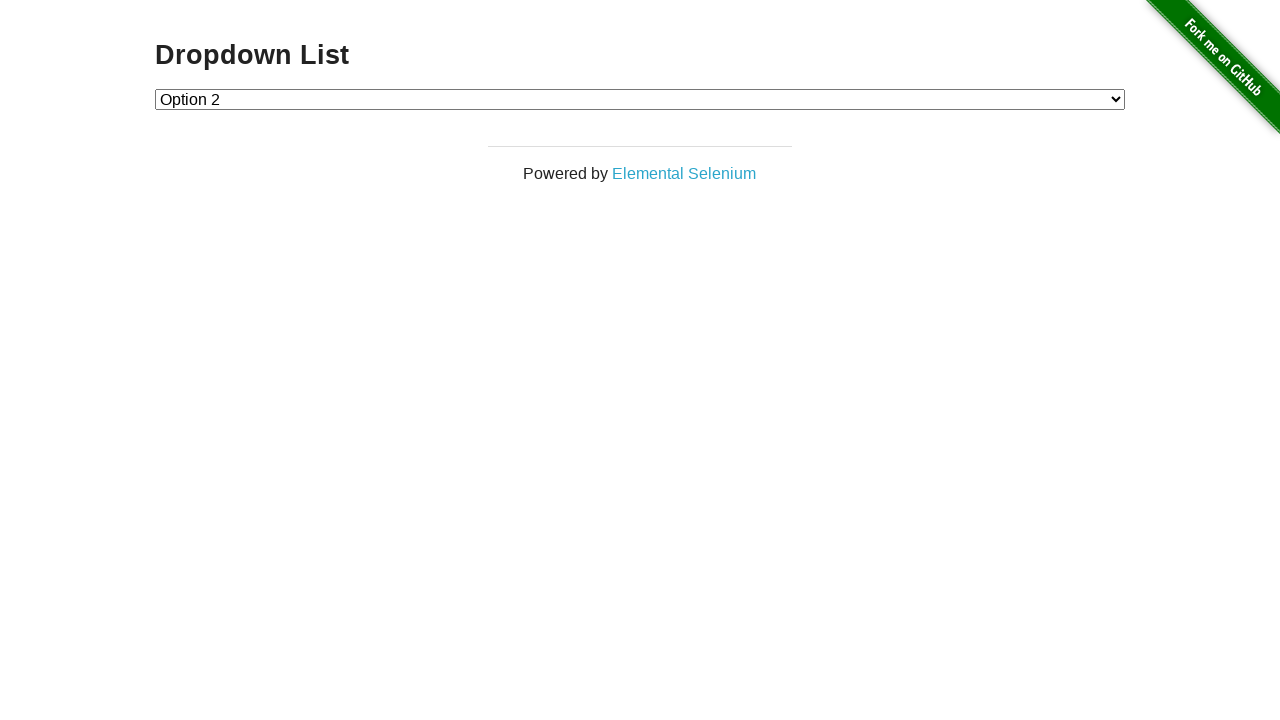

Selected Option 1 by visible text on select#dropdown
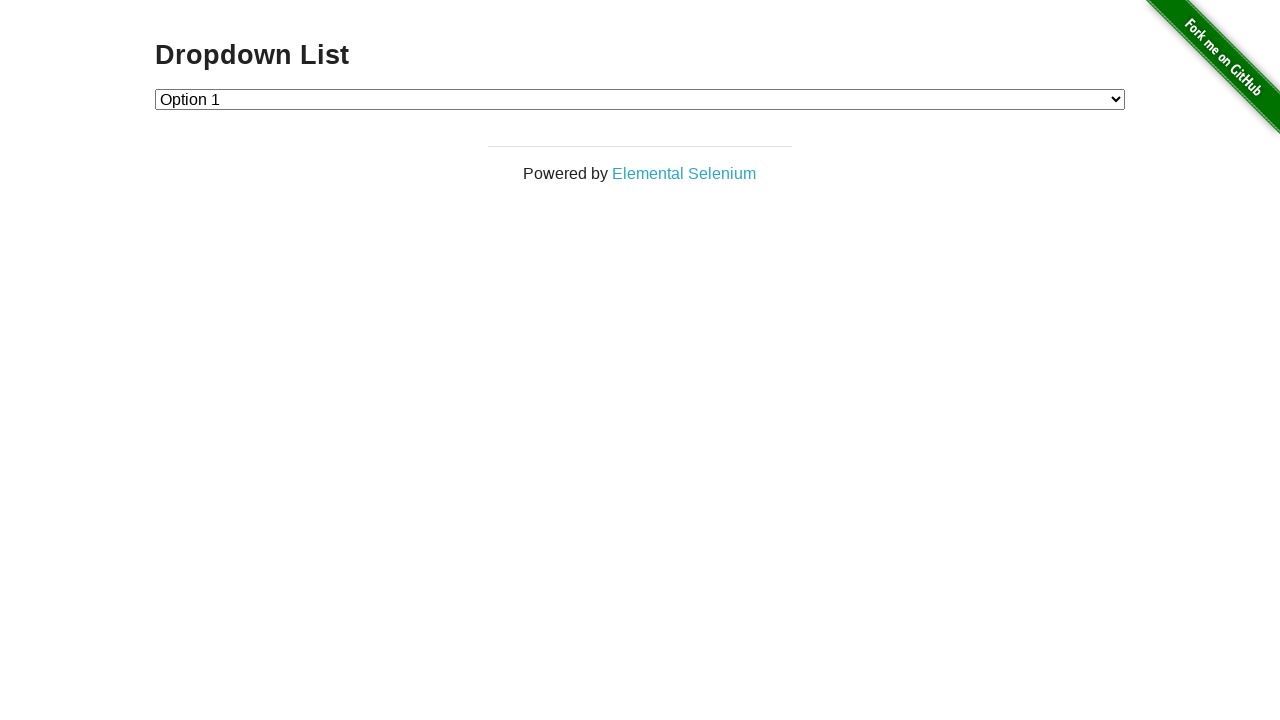

Verified dropdown is visible and accessible
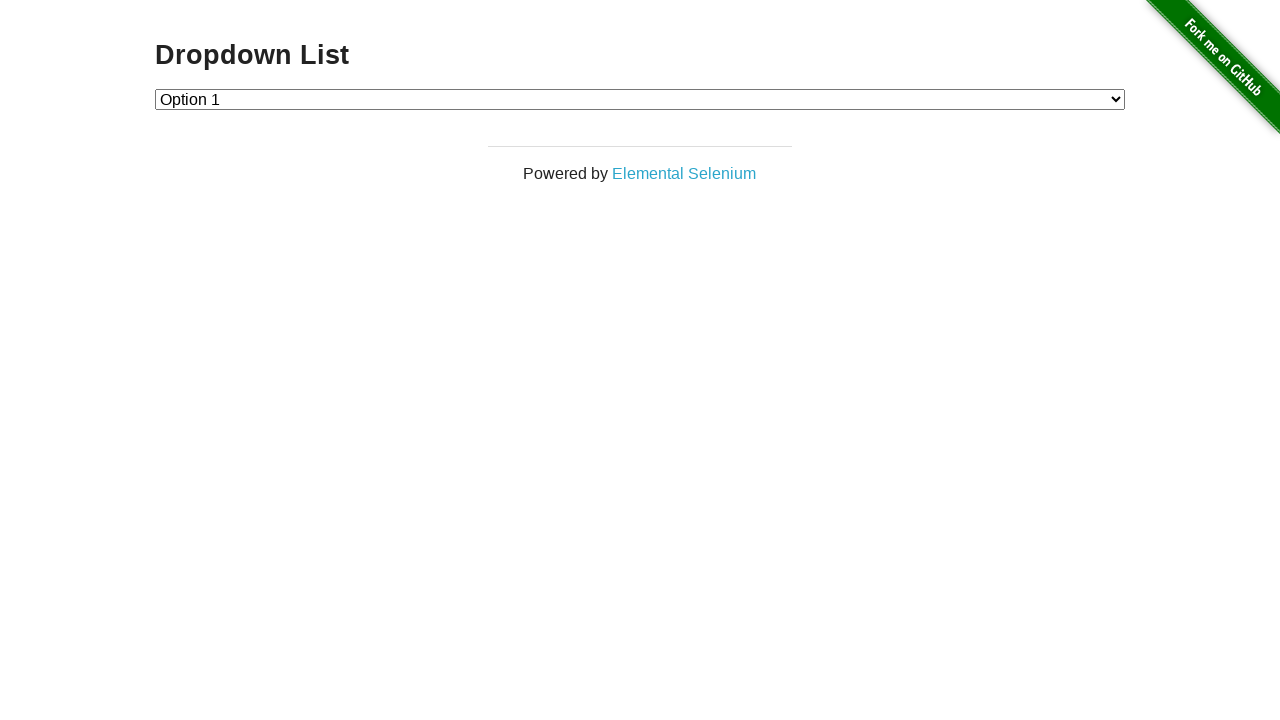

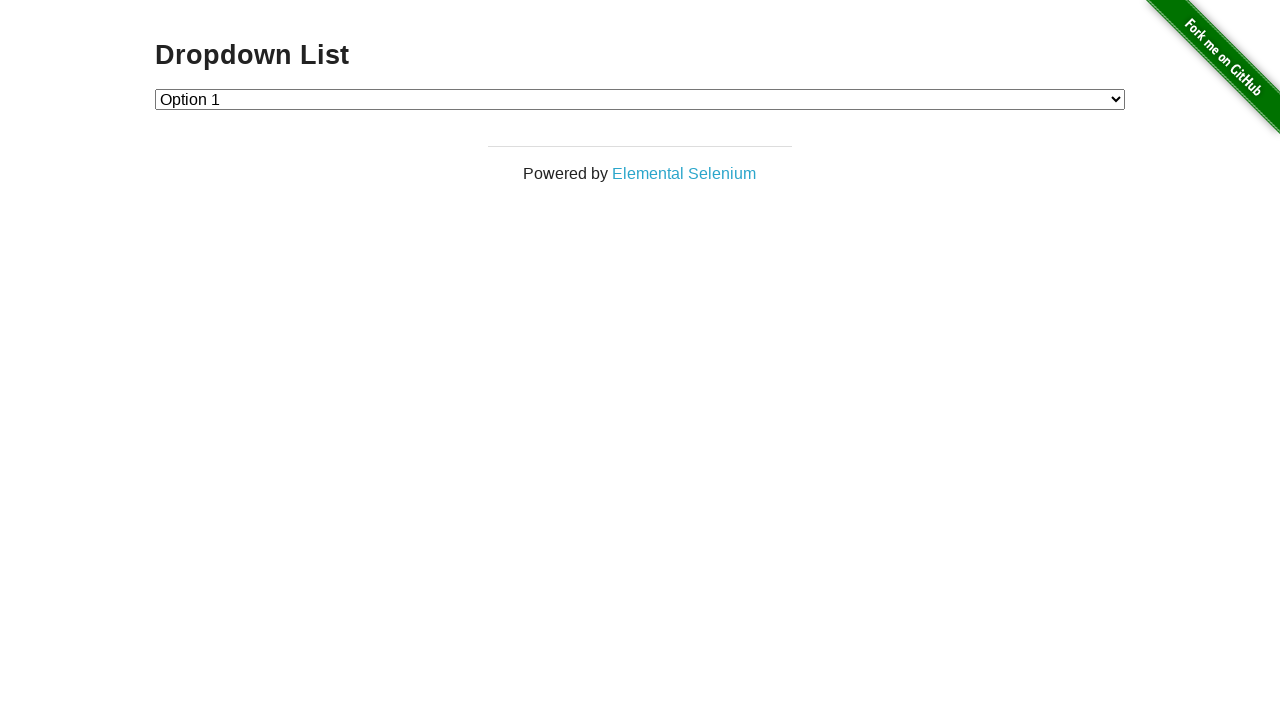